Launches Edge browser and navigates to OrangeHRM demo site

Starting URL: https://opensource-demo.orangehrmlive.com/

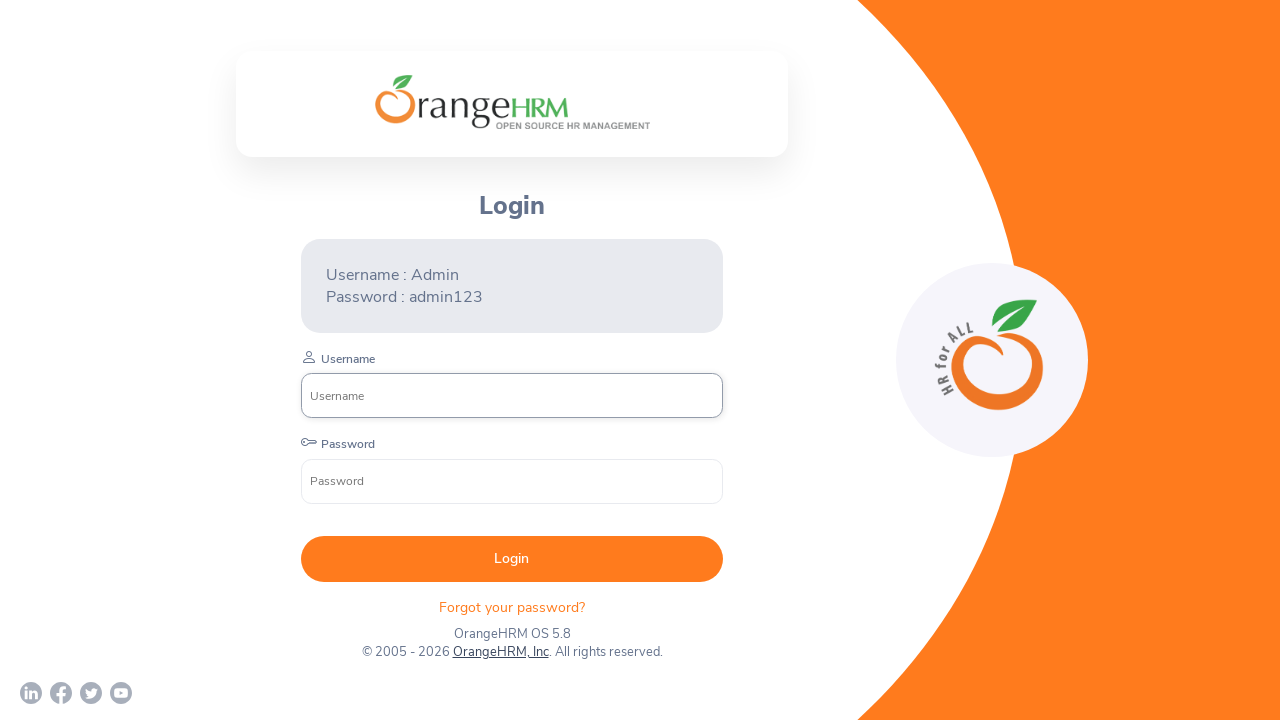

Edge browser launched and navigated to OrangeHRM demo site at https://opensource-demo.orangehrmlive.com/
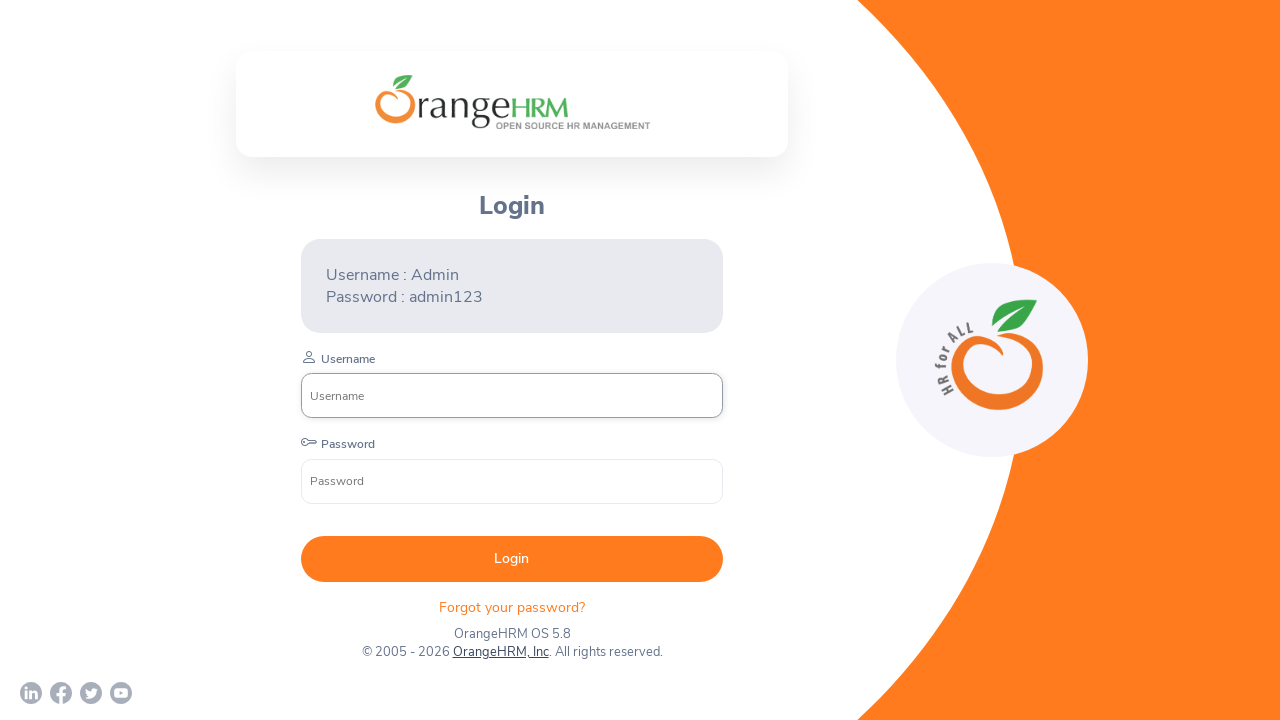

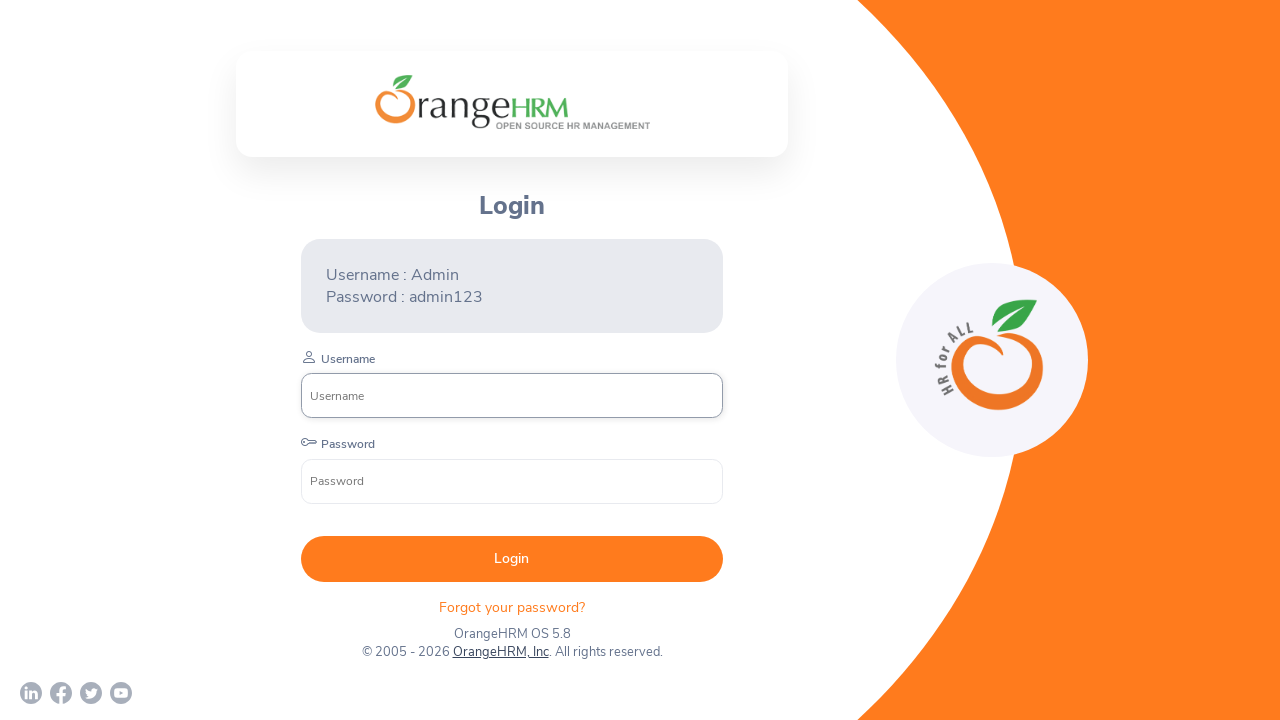